Tests the country selection autocomplete field by typing "ind" and selecting India from the dropdown suggestions

Starting URL: https://rahulshettyacademy.com/dropdownsPractise/

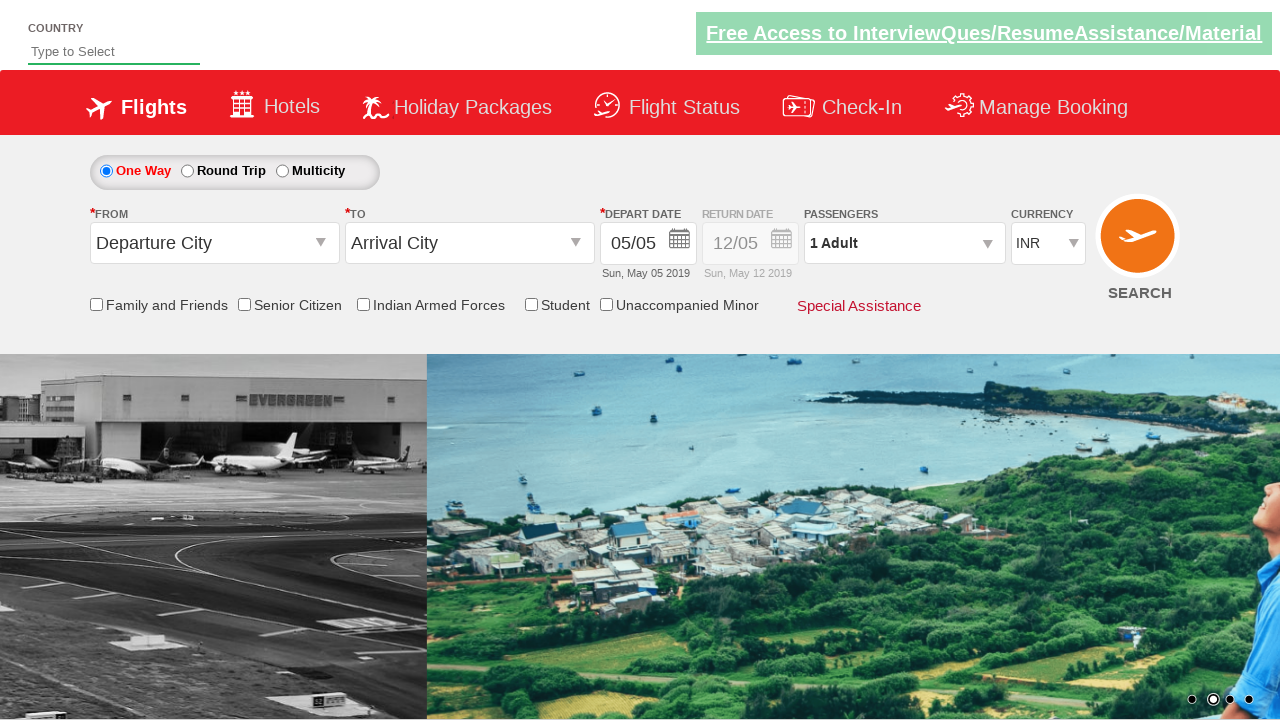

Typed 'ind' into the country autocomplete field on #autosuggest
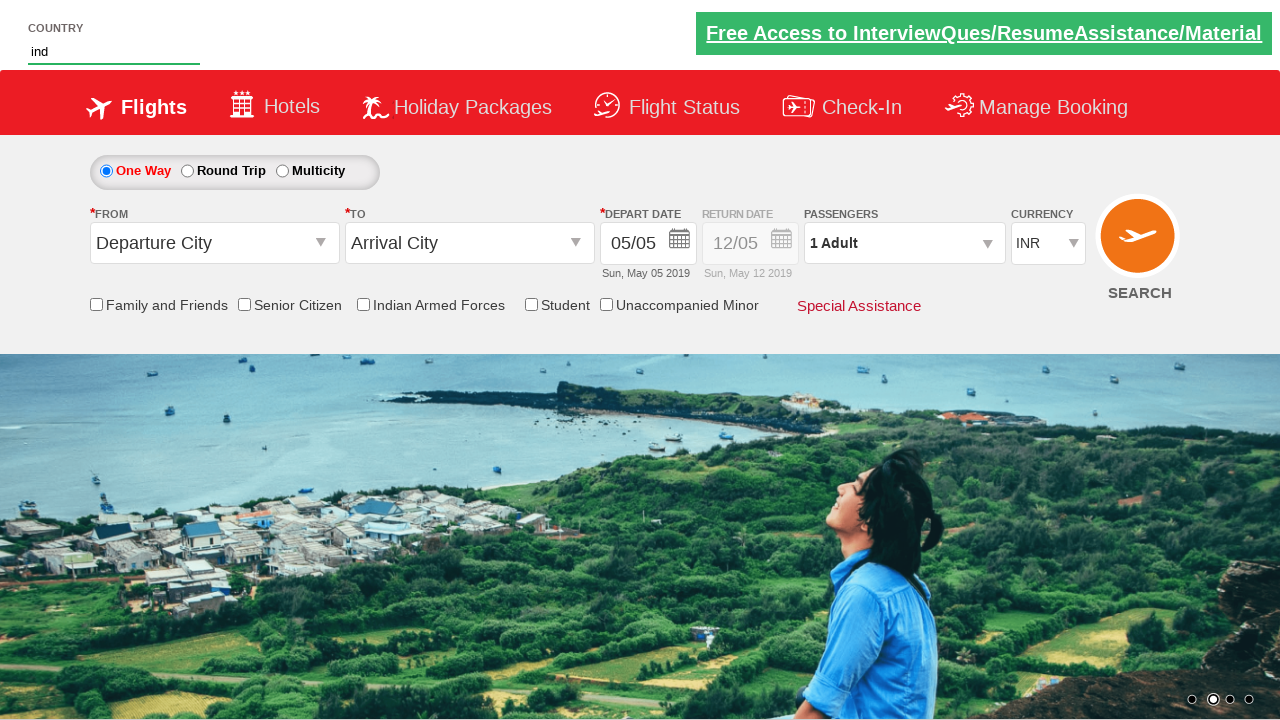

Dropdown suggestions appeared
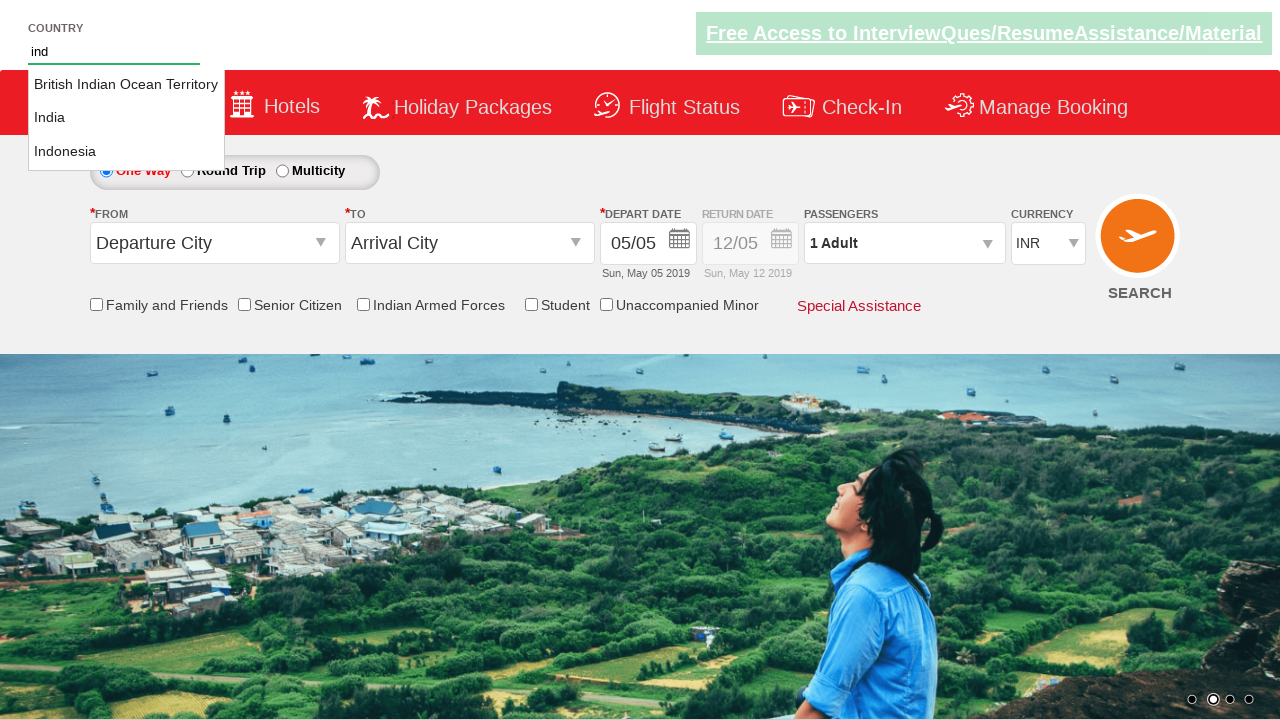

Retrieved all country options from dropdown
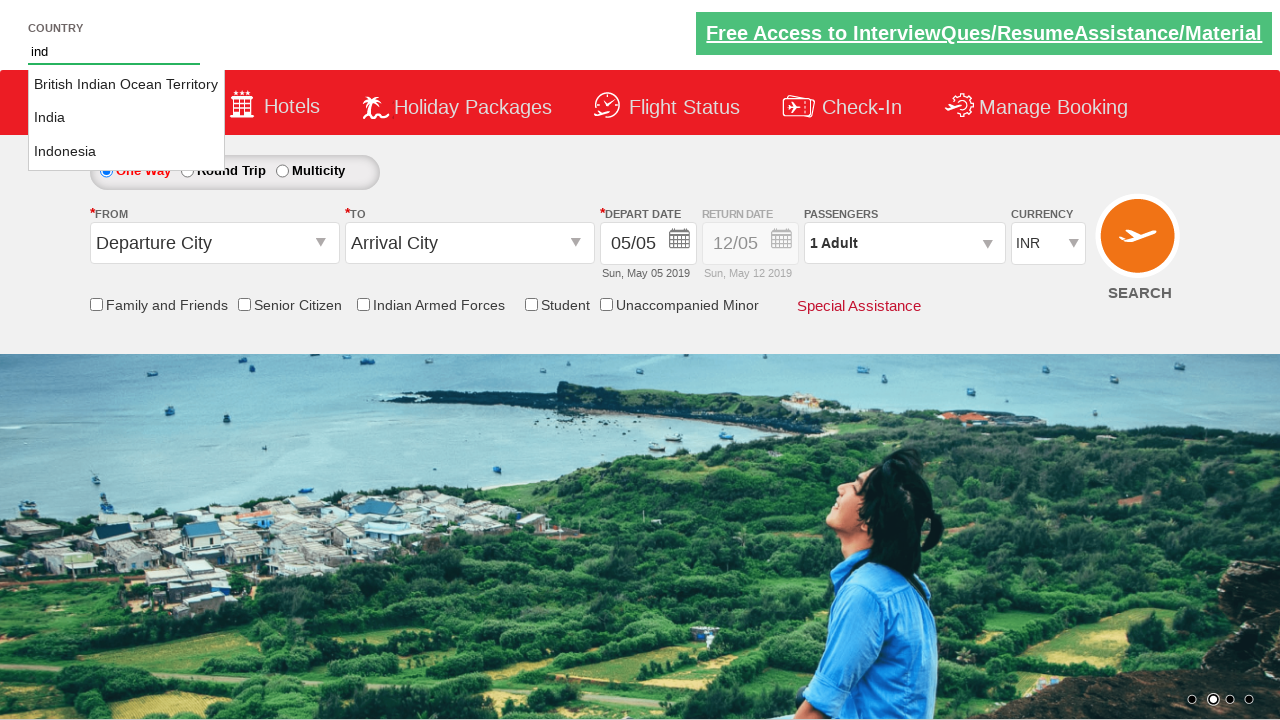

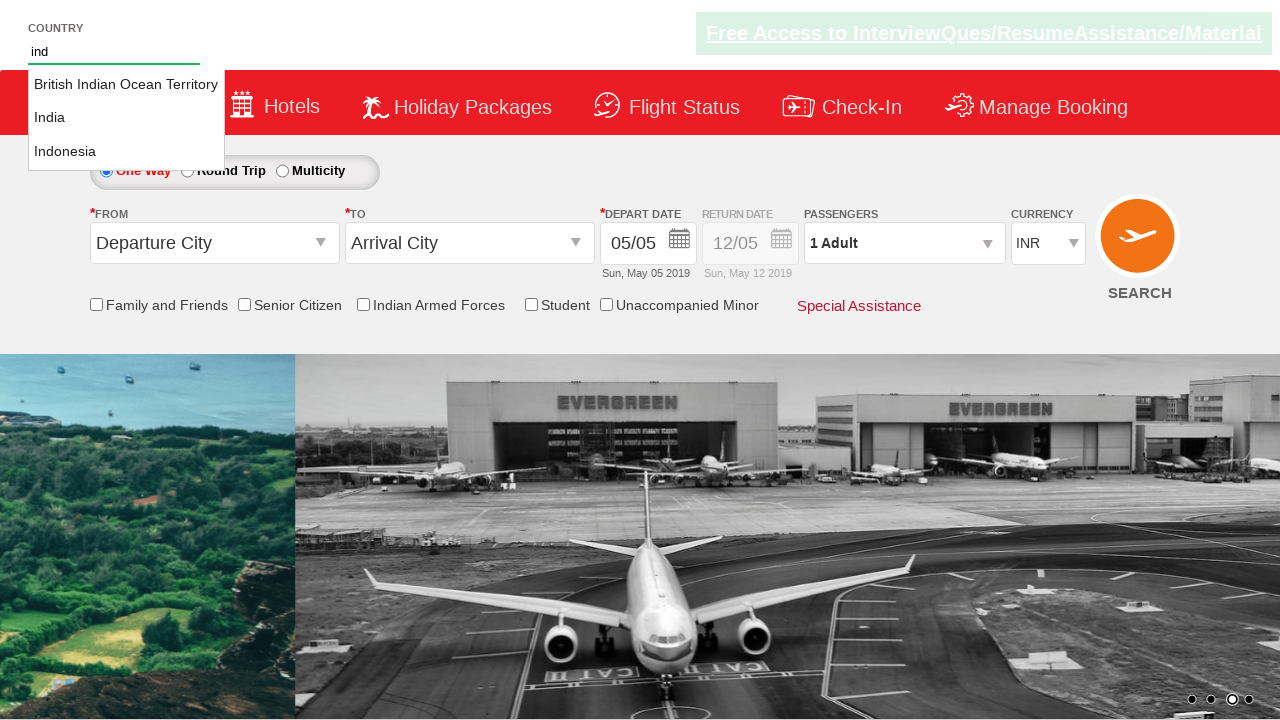